Tests the contact form on Jupiter Toys website by navigating to the Contact page, filling in mandatory fields (forename, email, message), submitting the form, and validating the success message appears.

Starting URL: https://jupiter.cloud.planittesting.com/

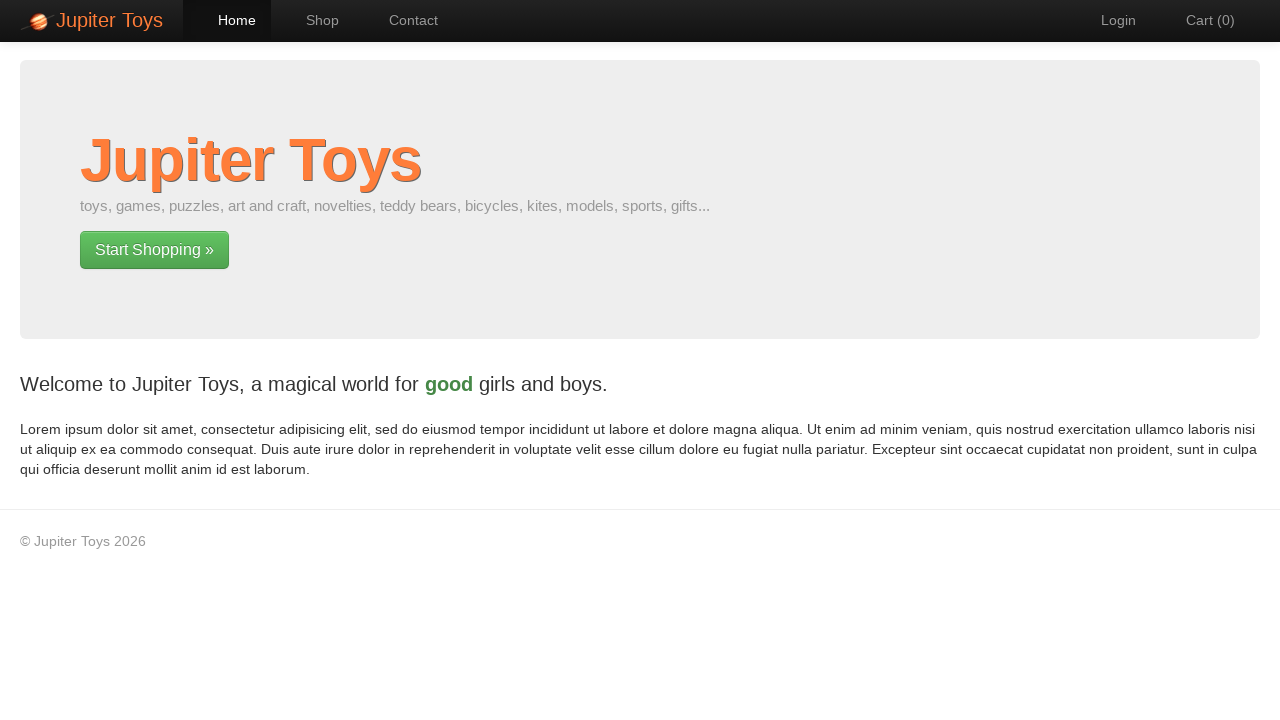

Navigated to Contact page by clicking Contact link at (404, 20) on text=Contact
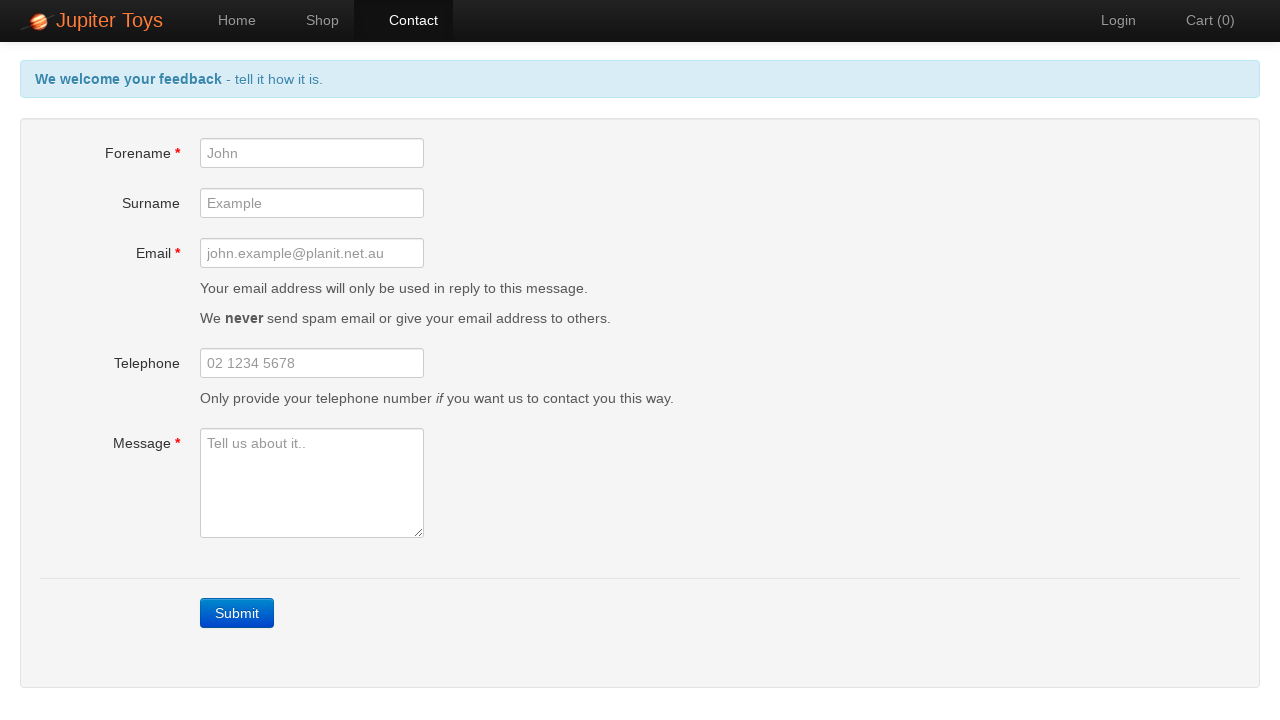

Filled forename field with 'Anu' on #forename
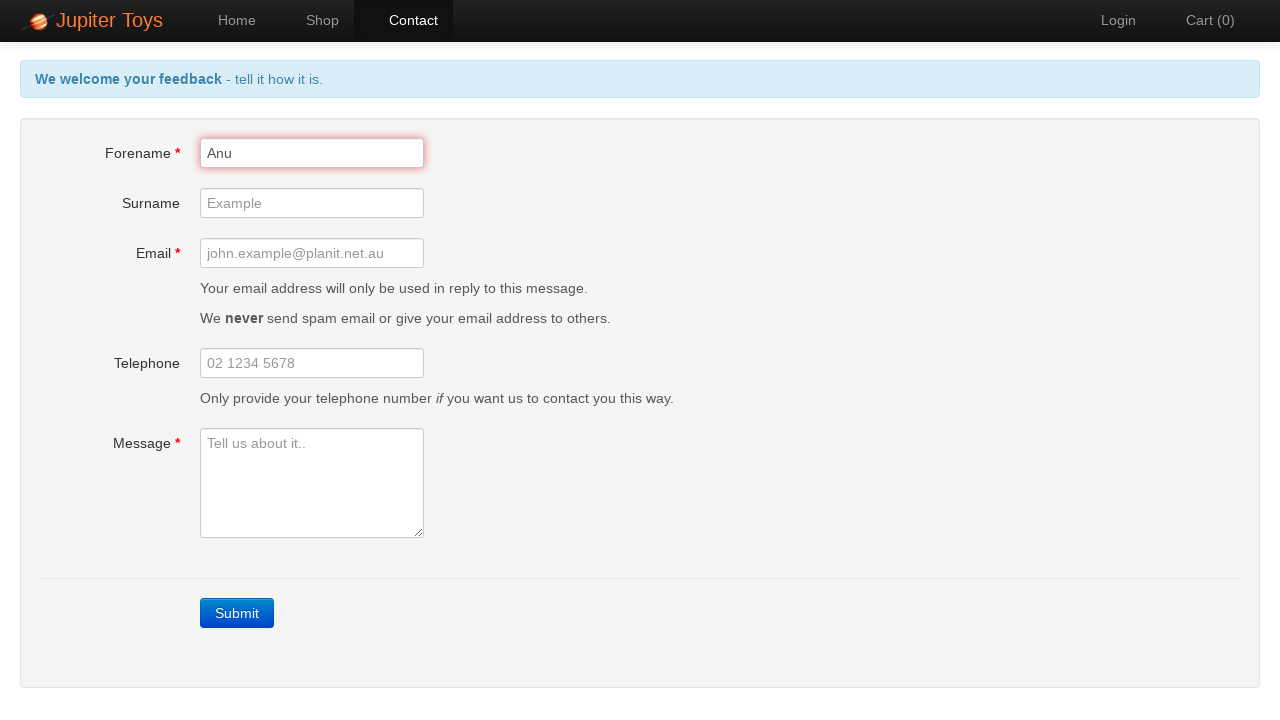

Filled email field with 'anu@gmail.com' on #email
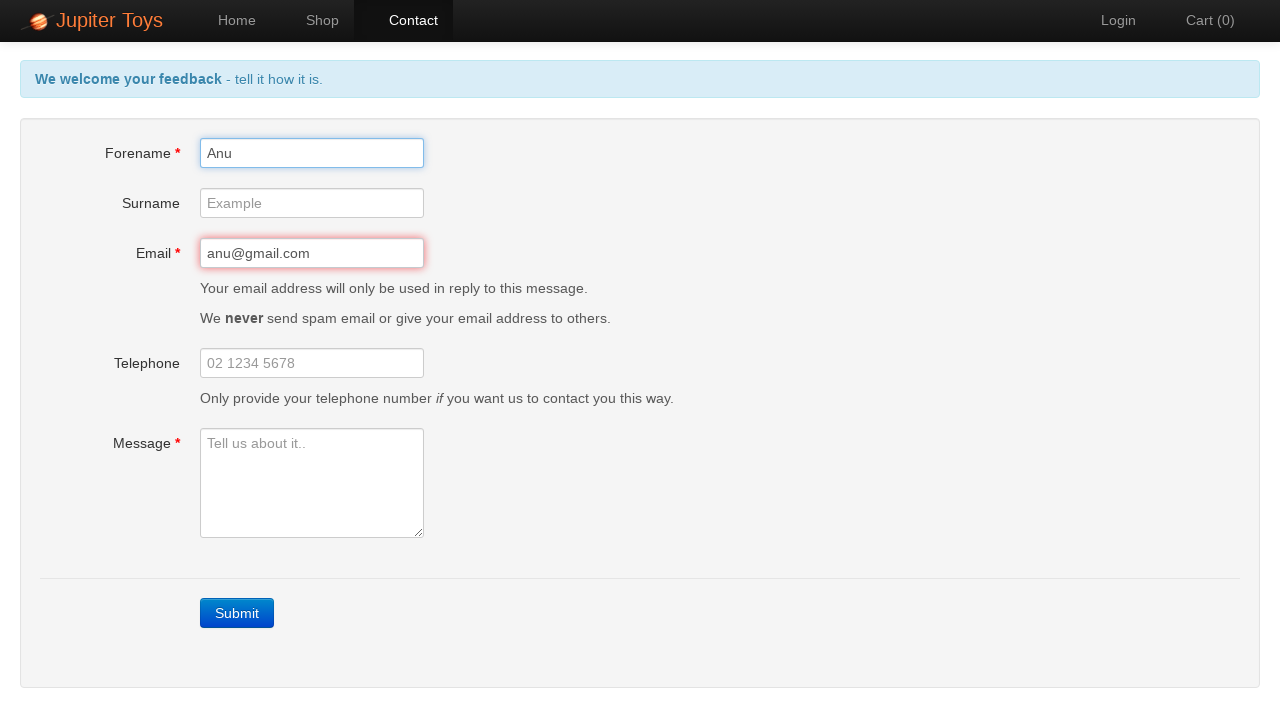

Filled message field with 'Hello' on #message
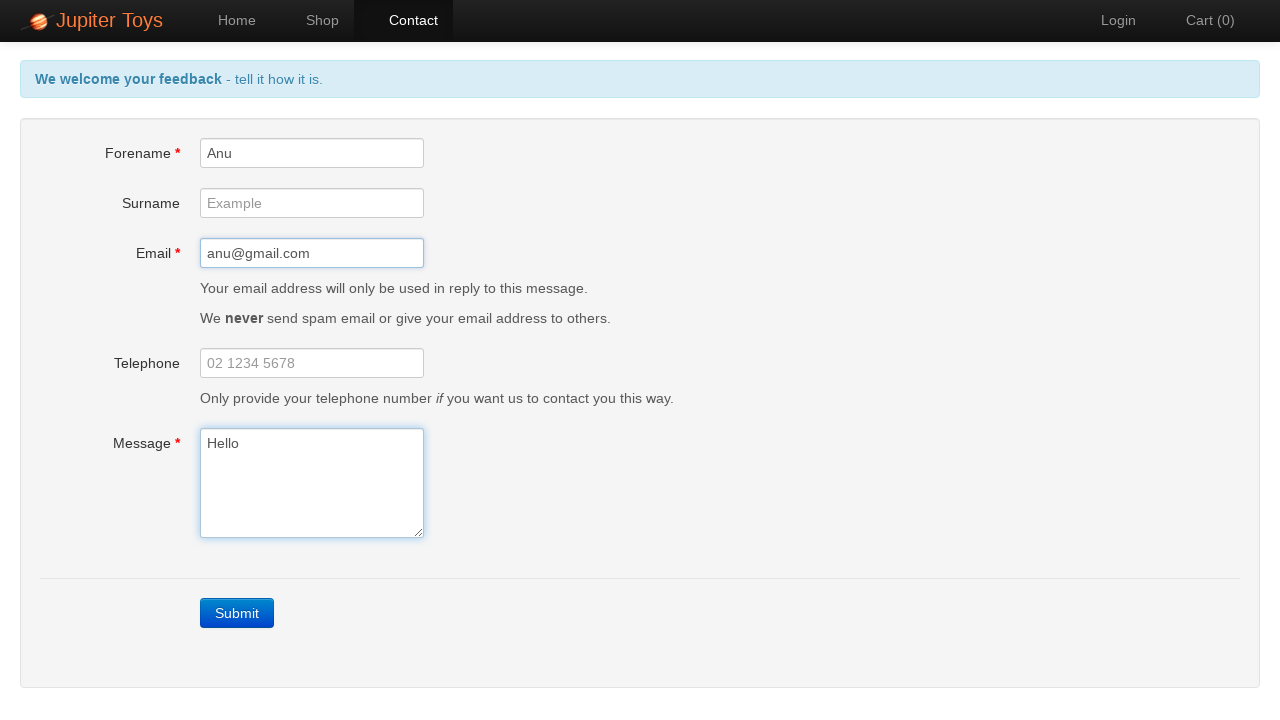

Clicked Submit button to submit contact form at (237, 613) on text=Submit
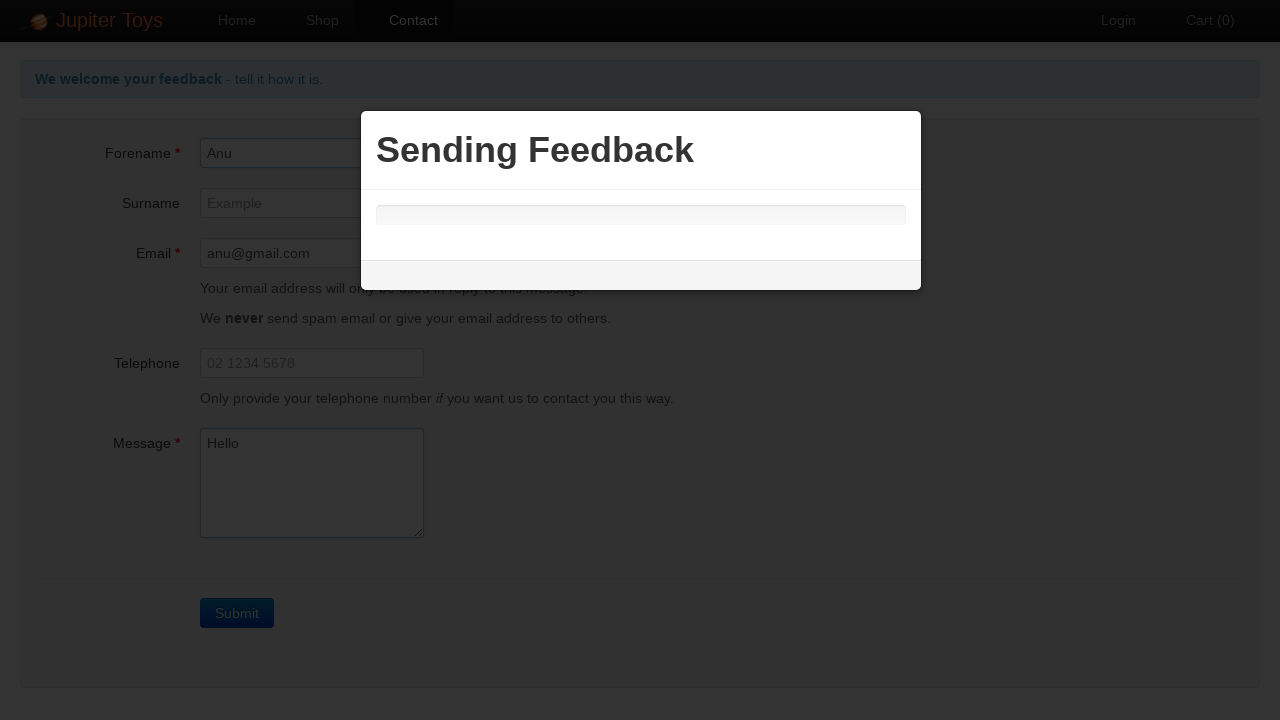

Success message appeared confirming form submission
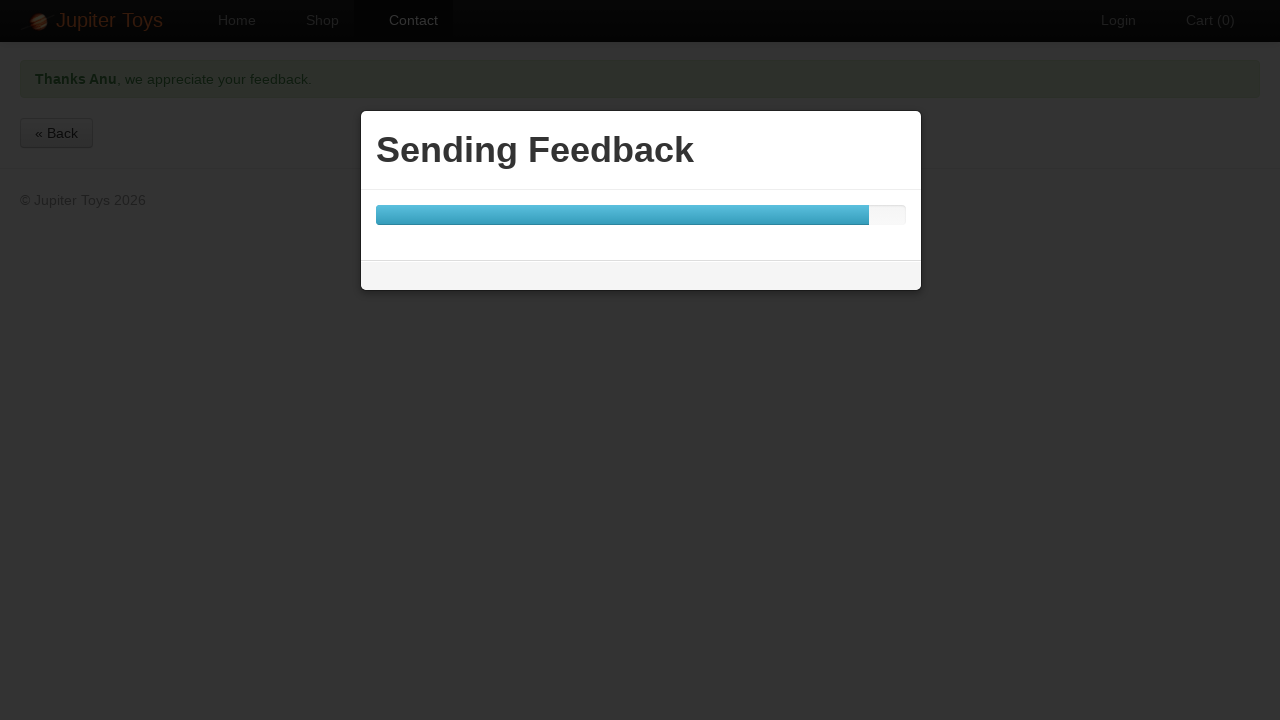

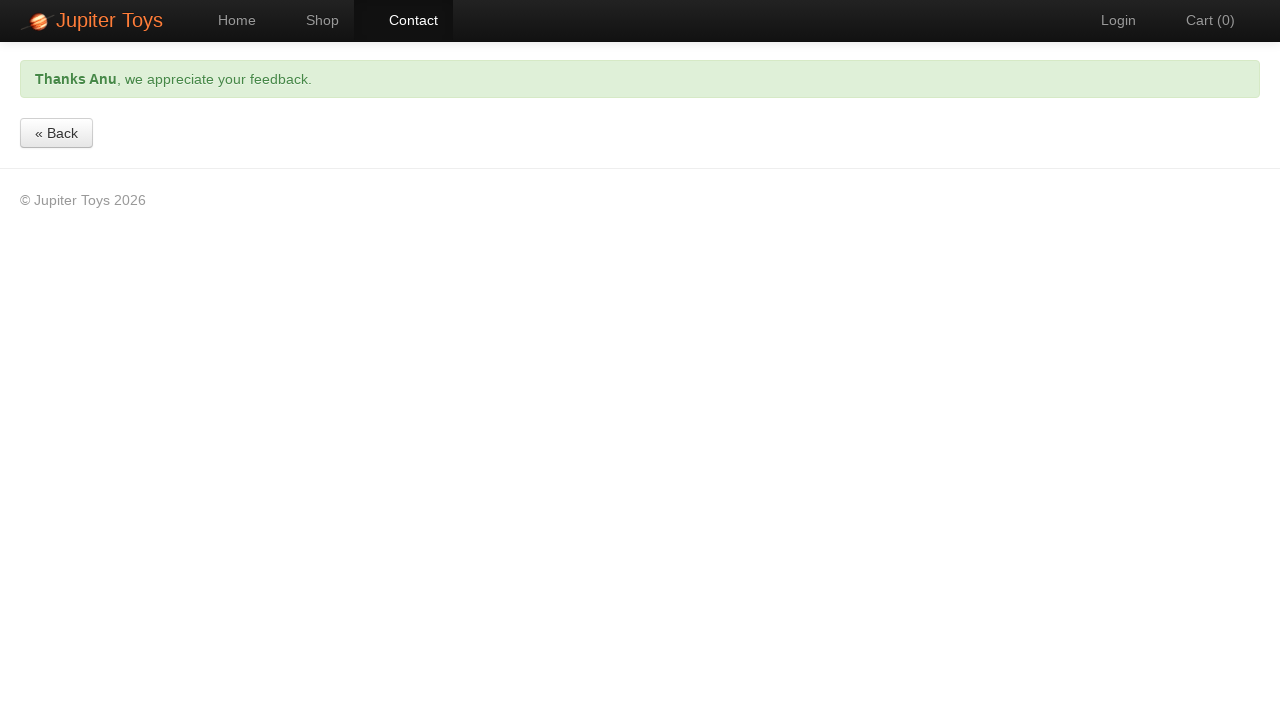